Tests table sorting by clicking the Email column header and verifying the values are sorted in ascending order

Starting URL: http://the-internet.herokuapp.com/tables

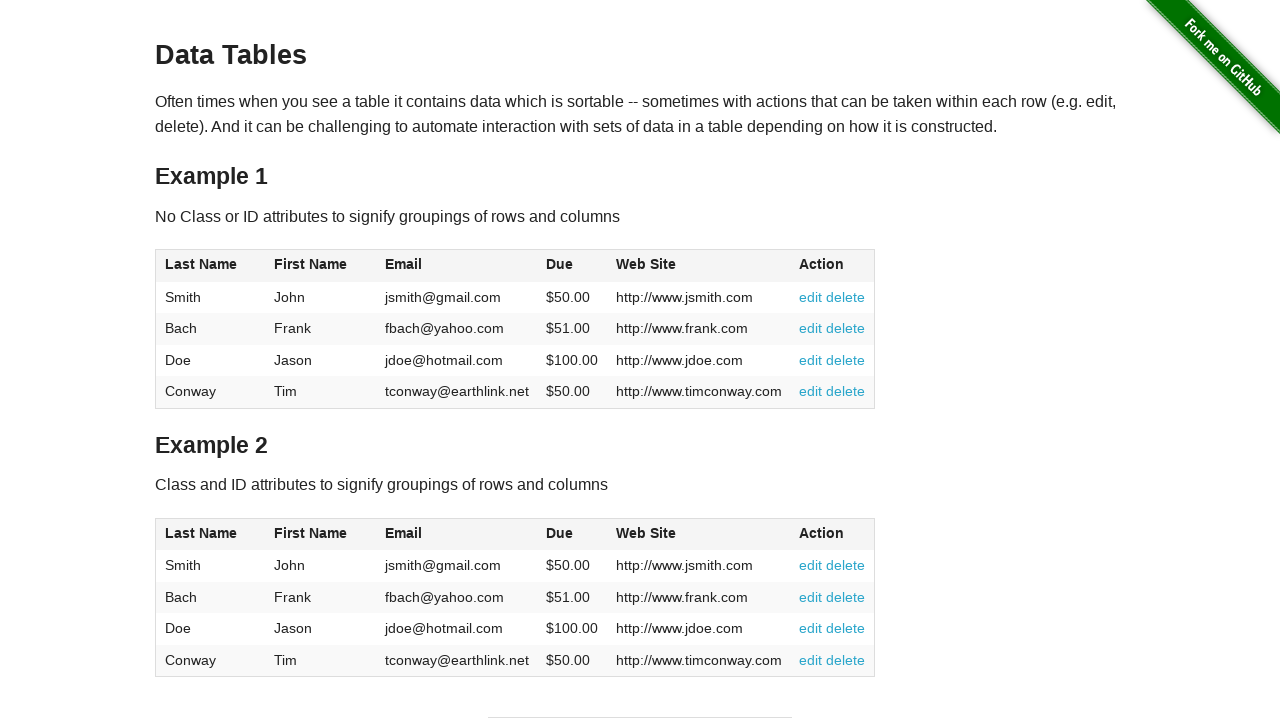

Clicked Email column header to sort ascending at (457, 266) on #table1 thead tr th:nth-of-type(3)
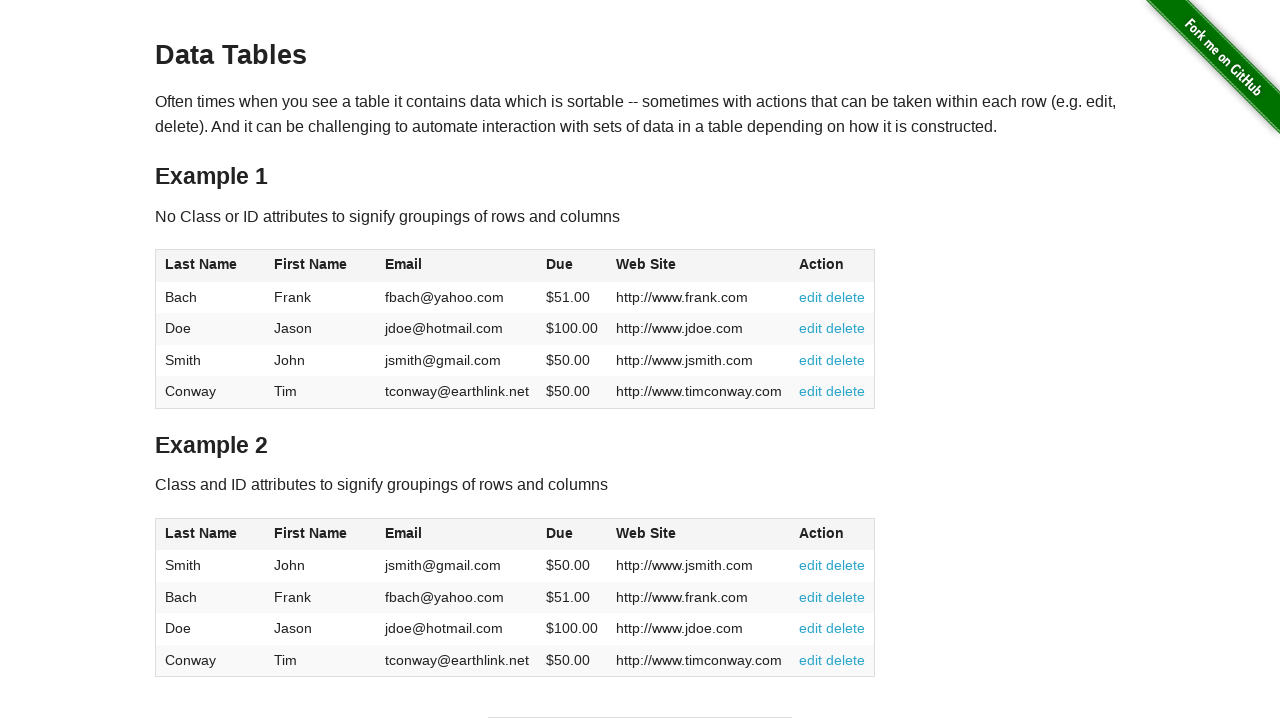

Email column values loaded after sorting
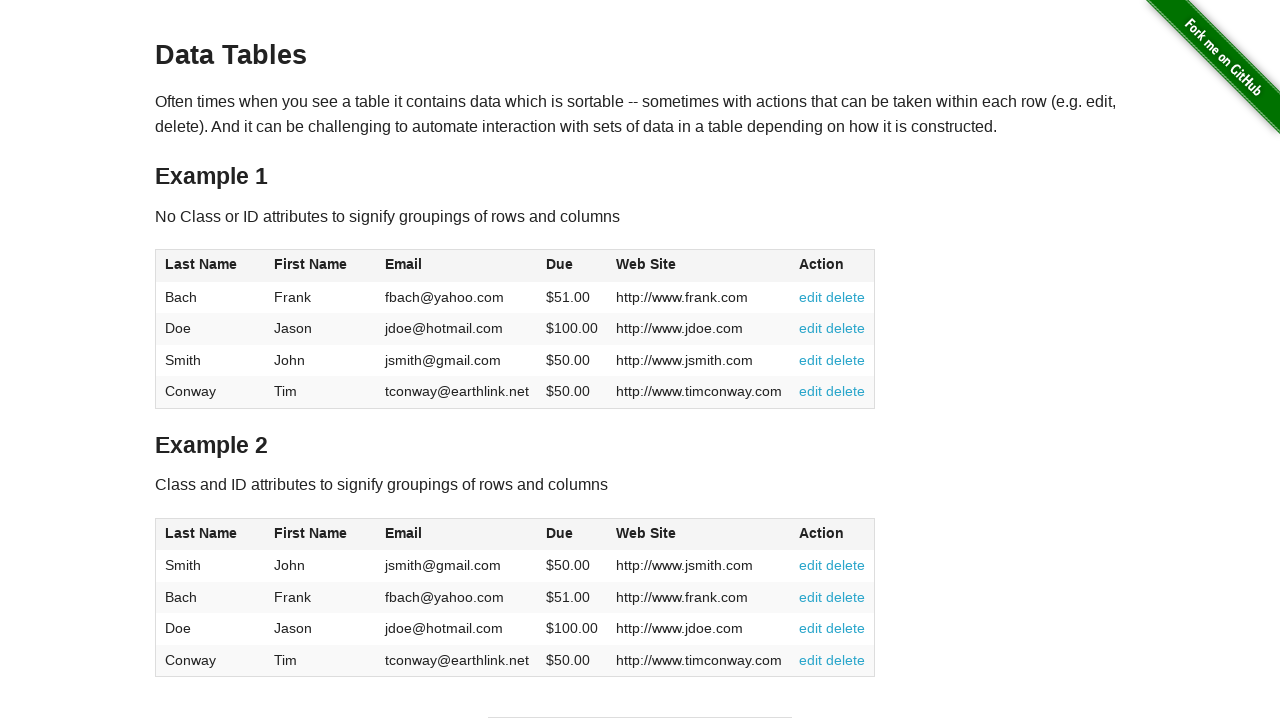

Retrieved 4 email values from table
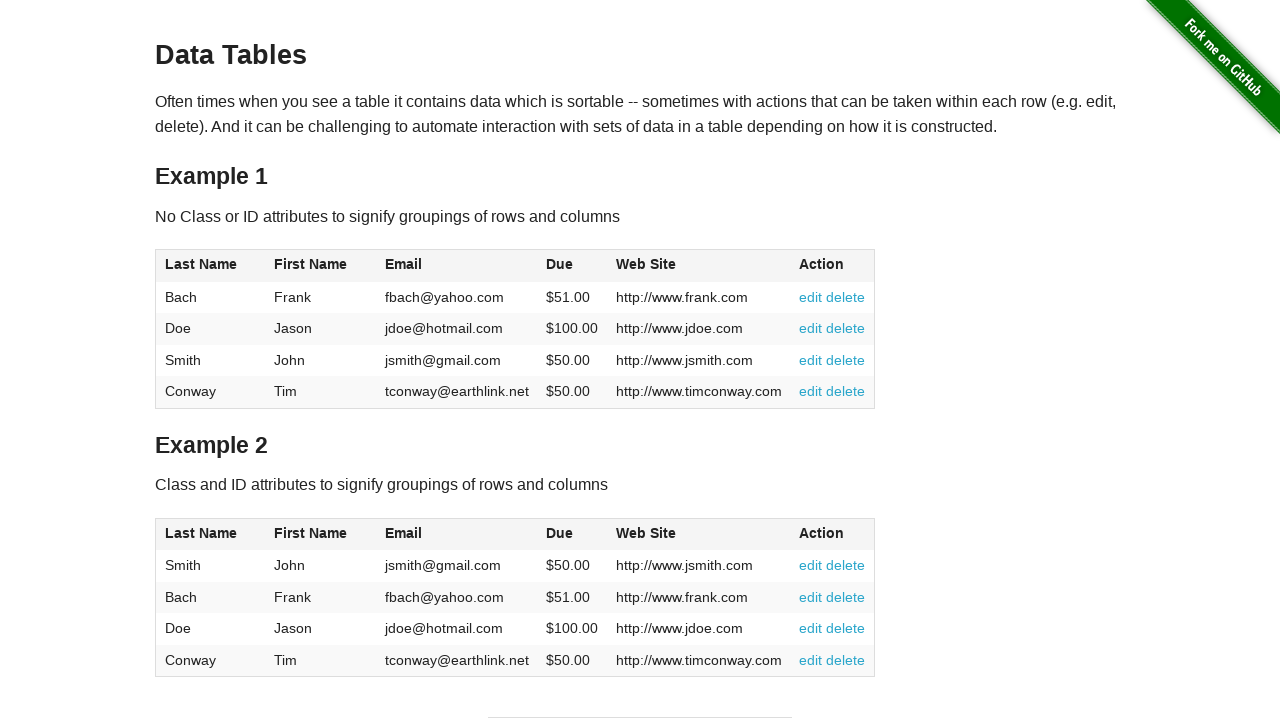

Verified emails are sorted in ascending order
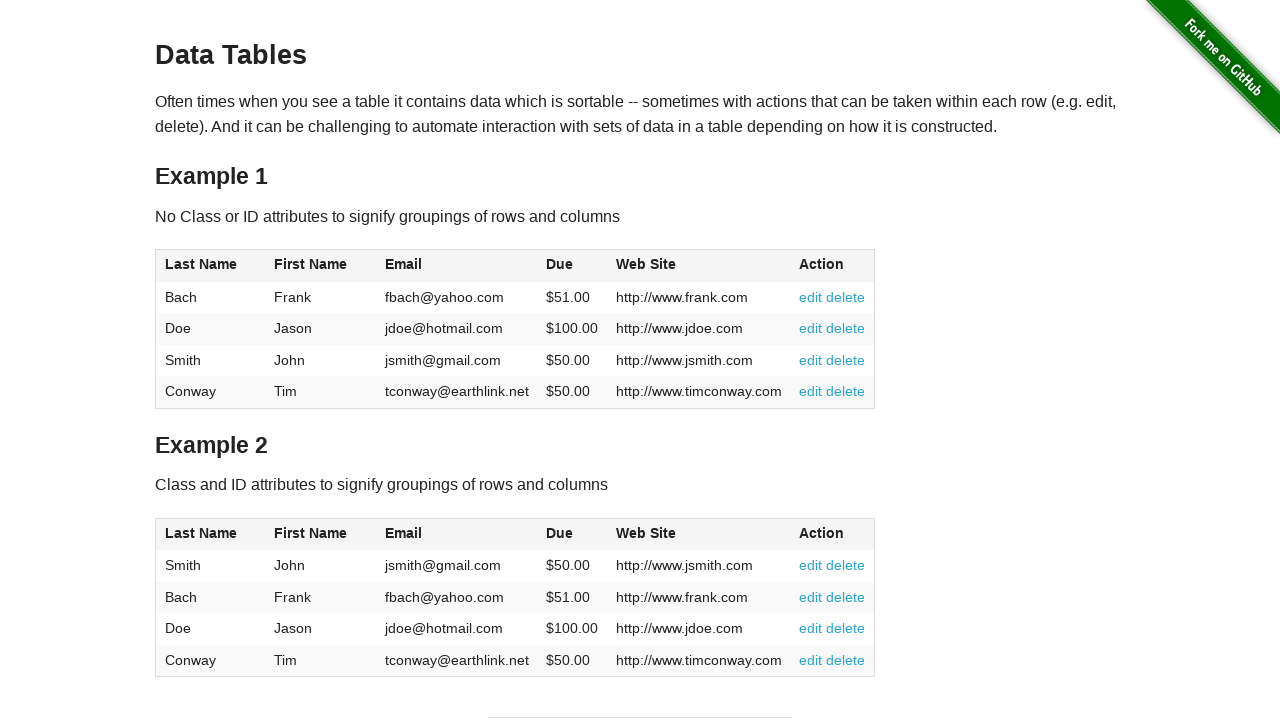

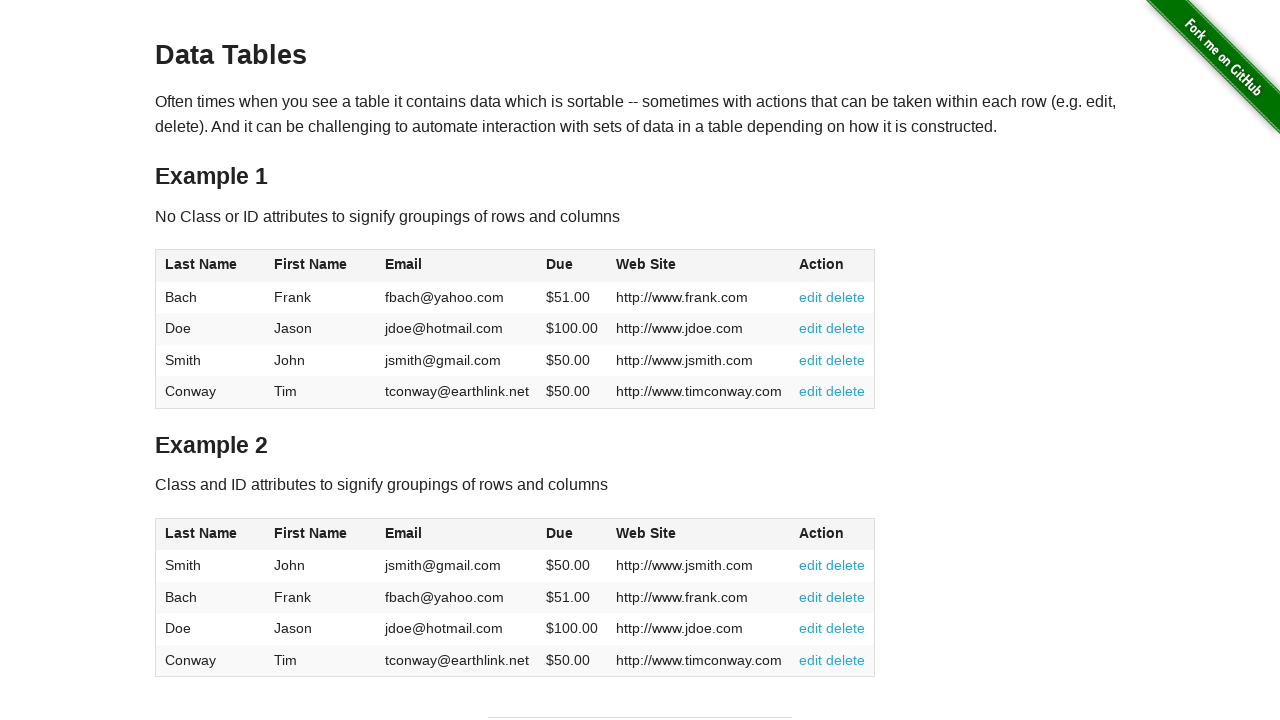